Tests horizontal slider functionality by incrementally moving the slider to the right using keyboard arrow keys

Starting URL: https://the-internet.herokuapp.com/horizontal_slider

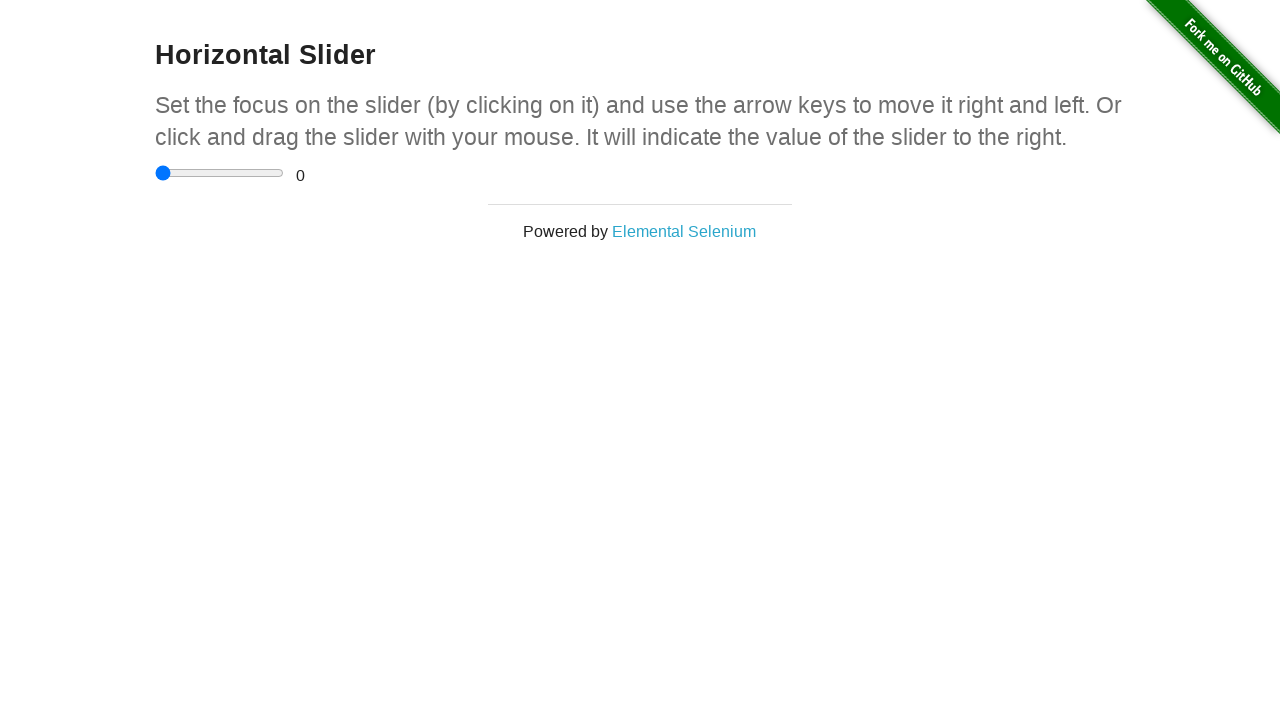

Navigated to horizontal slider test page
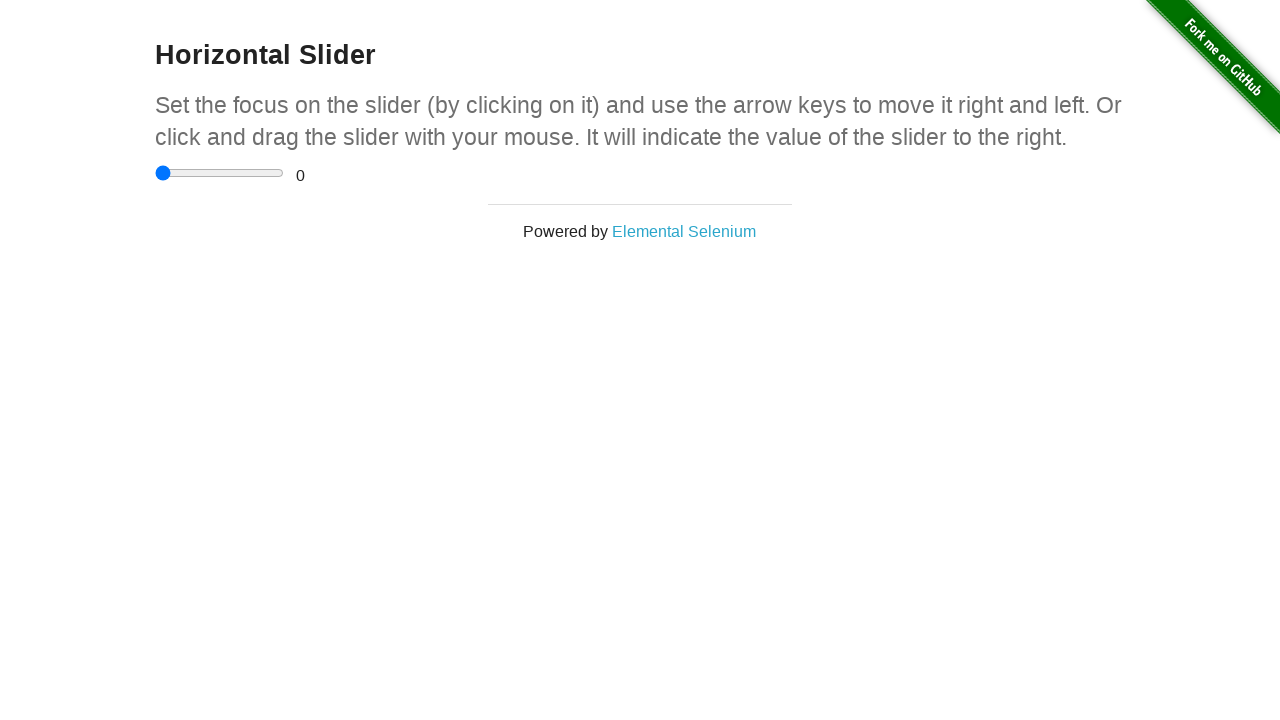

Located slider input element
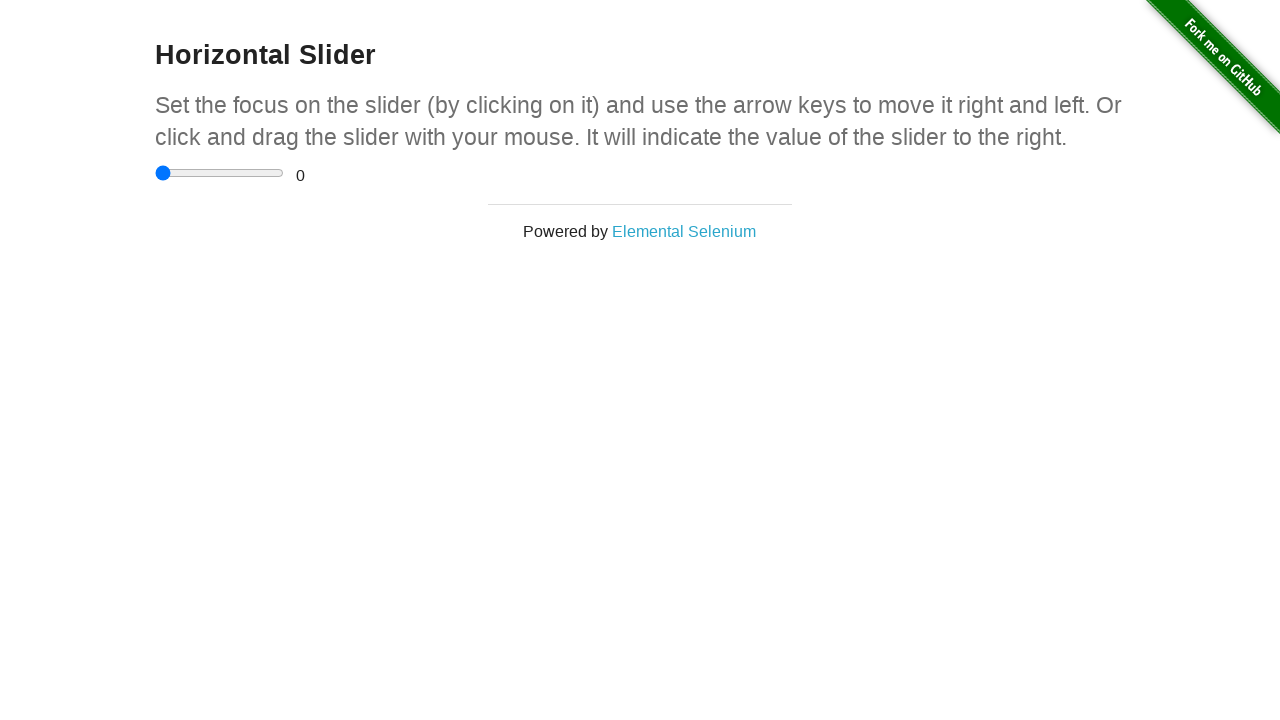

Pressed ArrowRight on slider (increment 1/11) on .sliderContainer input
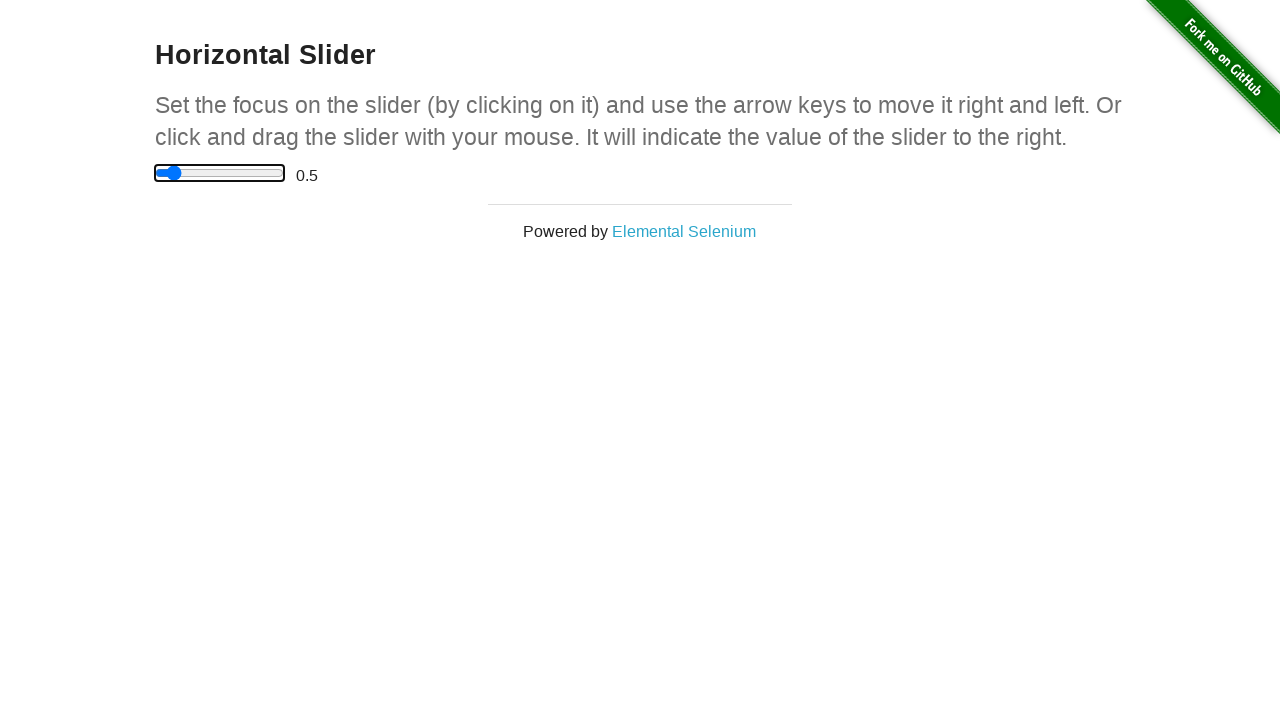

Waited 1 second for slider animation (increment 1/11)
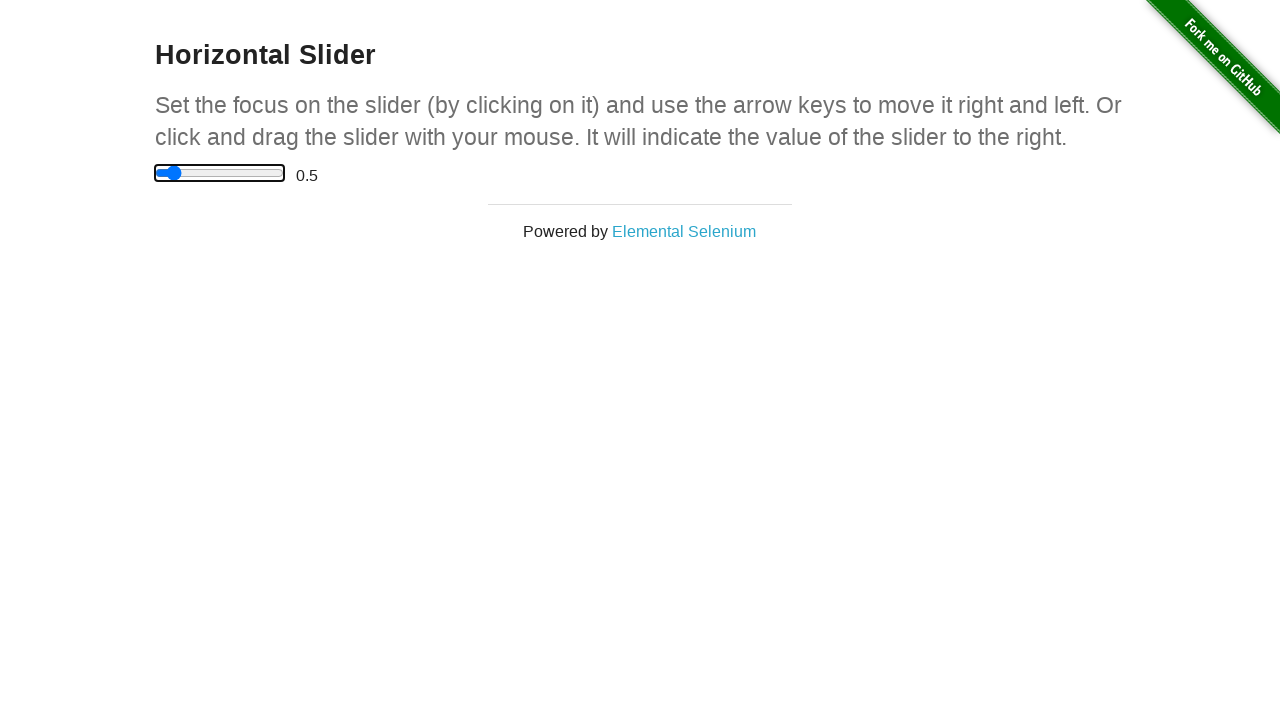

Pressed ArrowRight on slider (increment 2/11) on .sliderContainer input
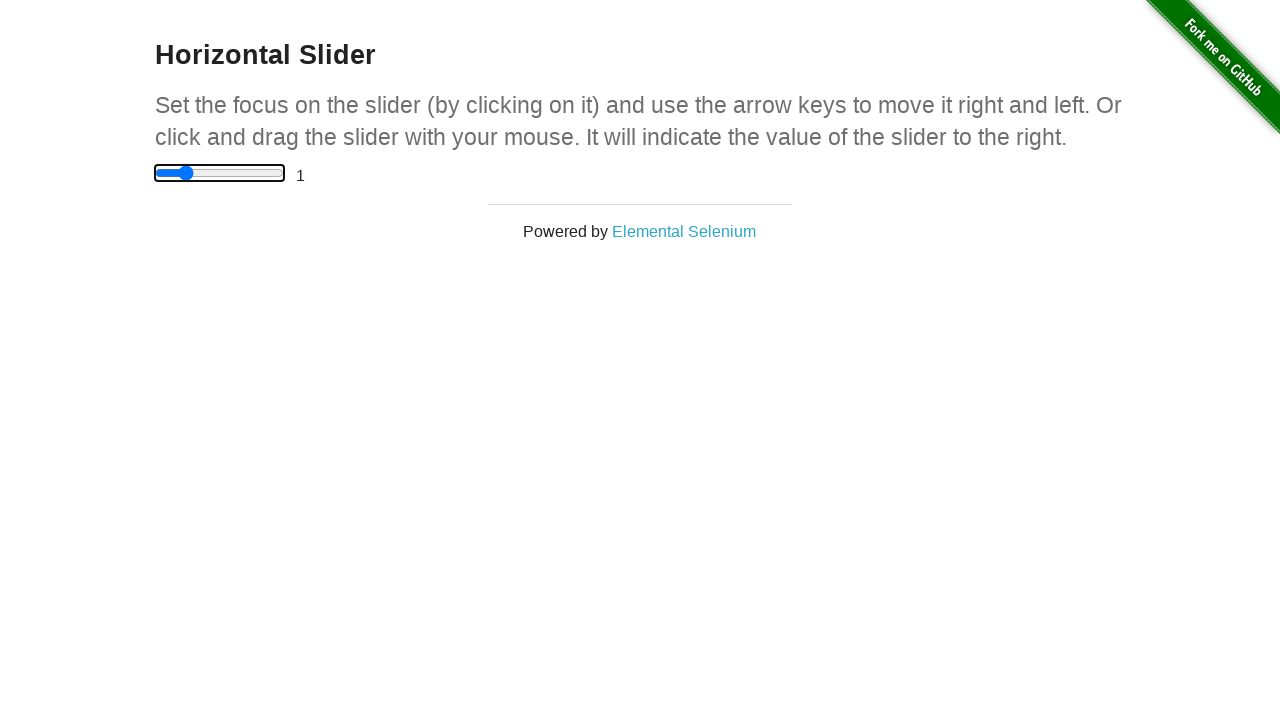

Waited 1 second for slider animation (increment 2/11)
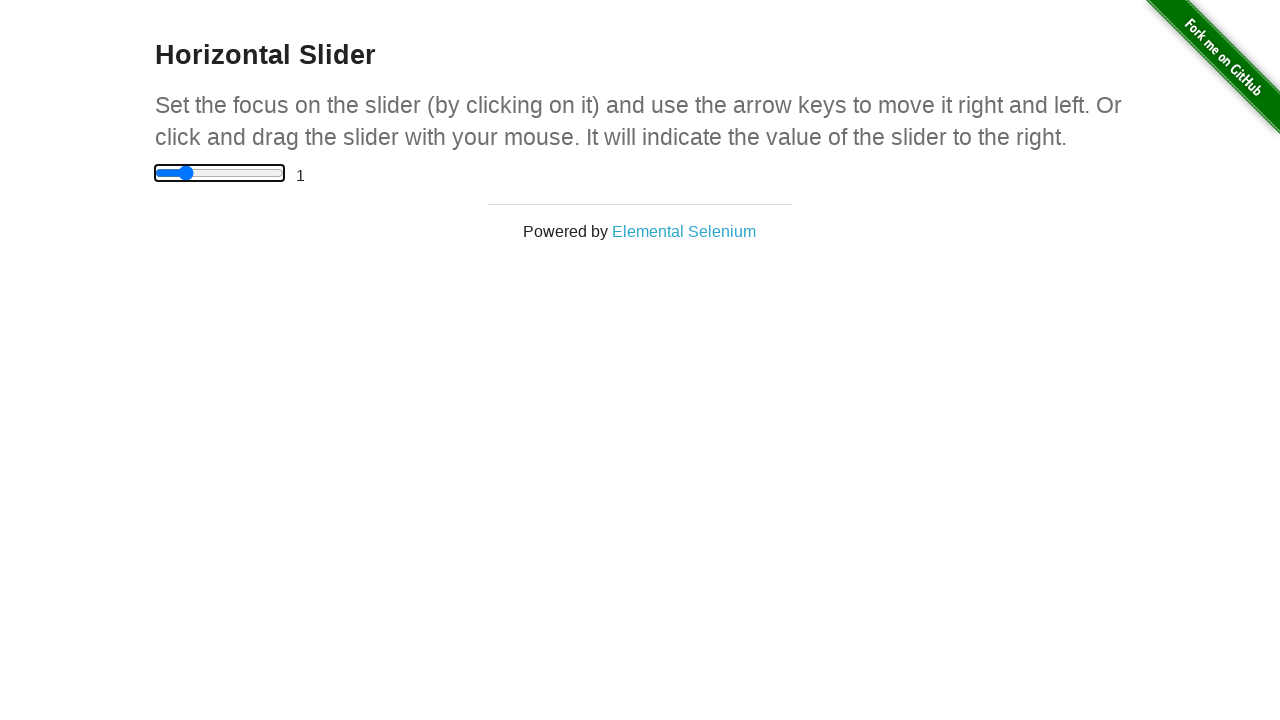

Pressed ArrowRight on slider (increment 3/11) on .sliderContainer input
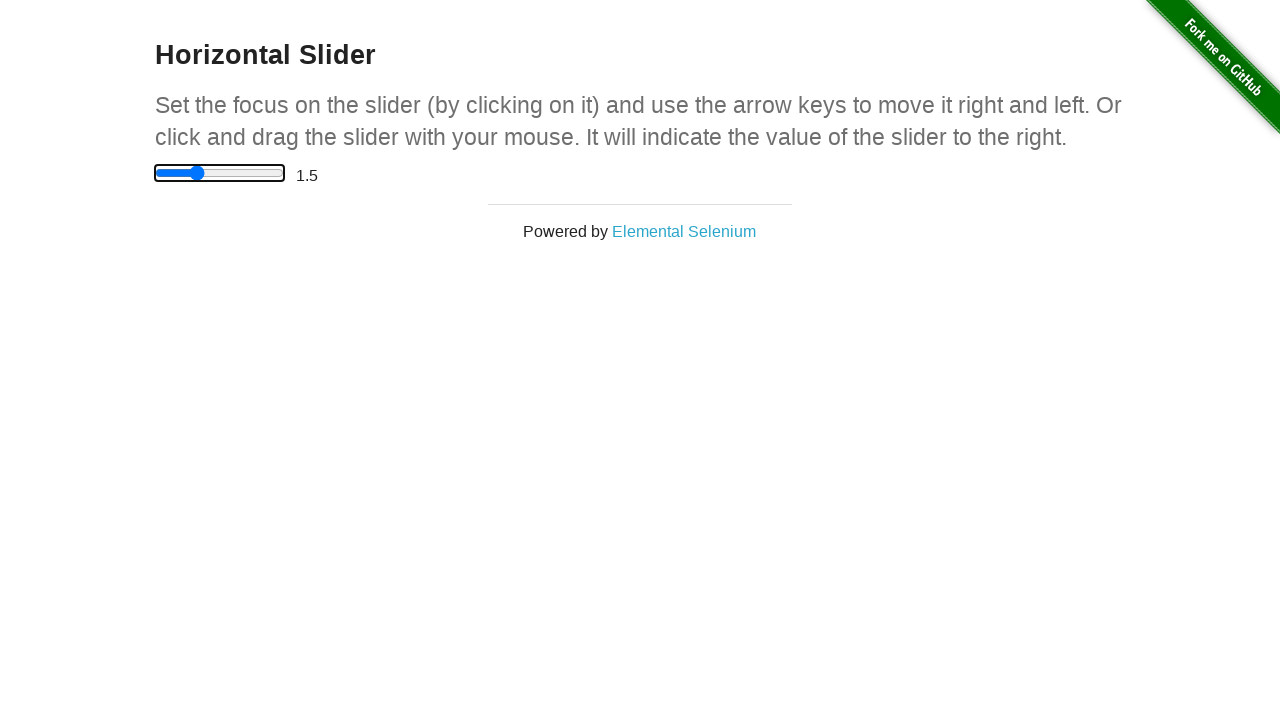

Waited 1 second for slider animation (increment 3/11)
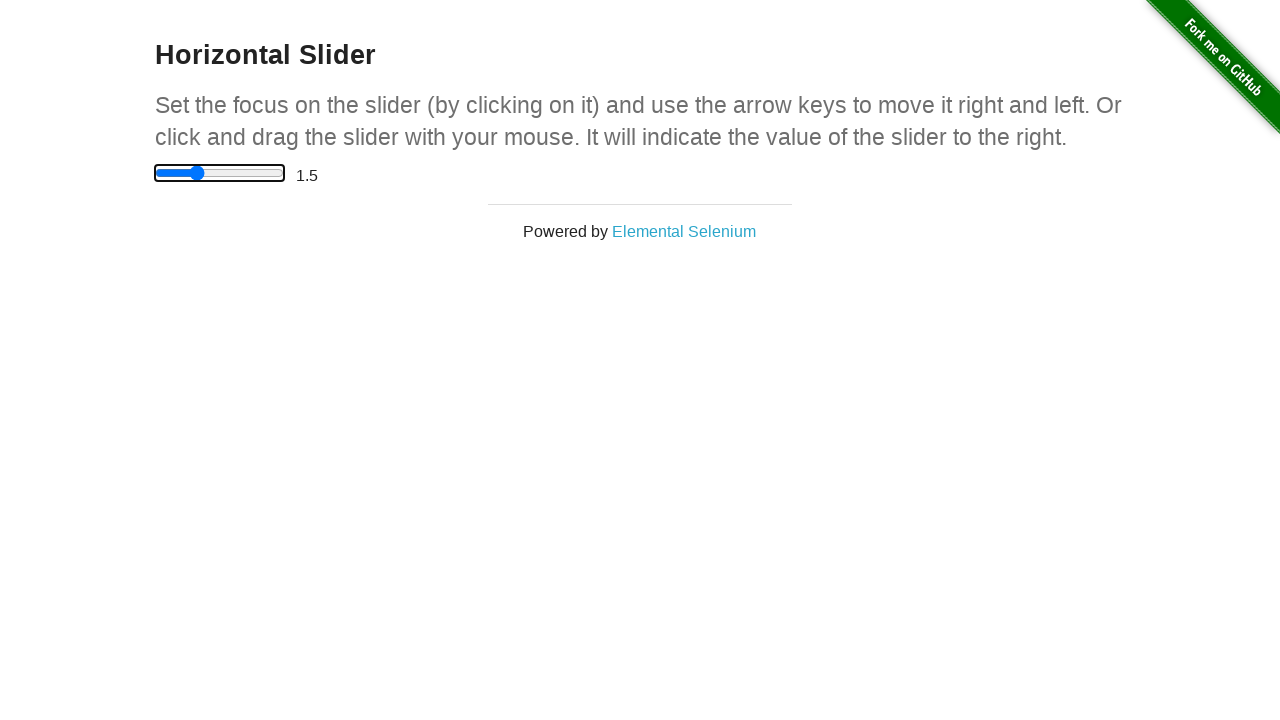

Pressed ArrowRight on slider (increment 4/11) on .sliderContainer input
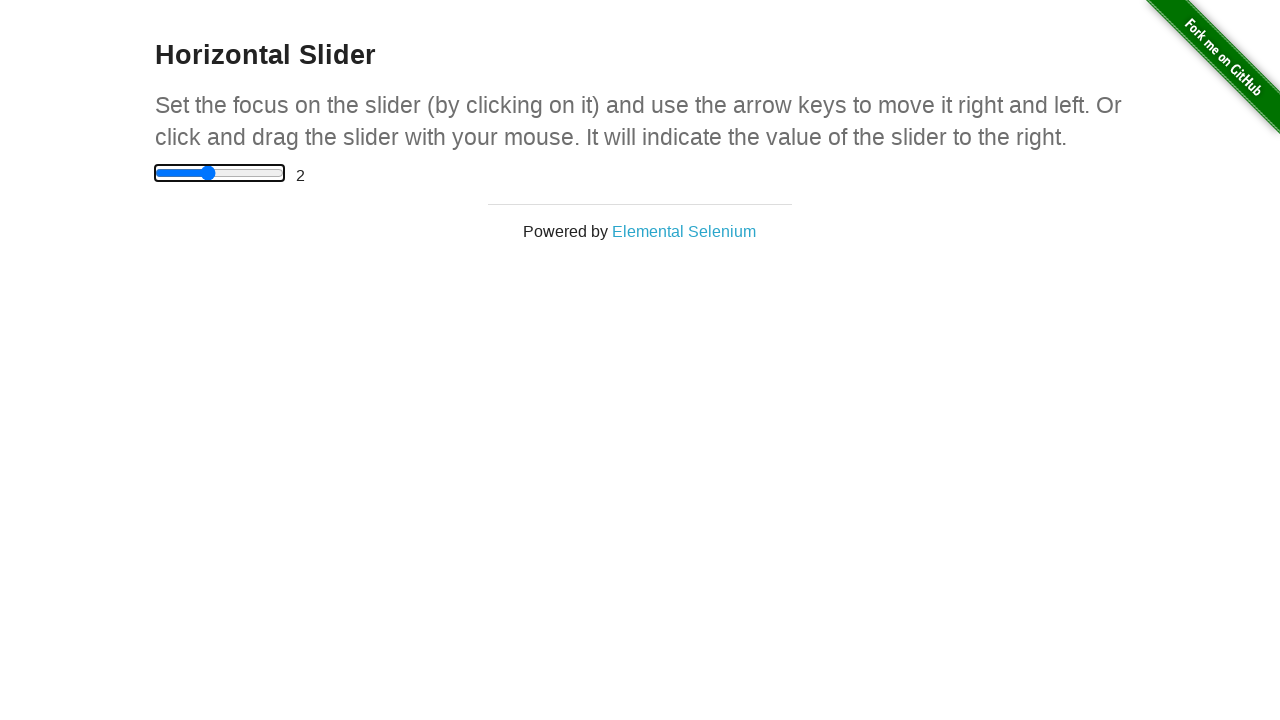

Waited 1 second for slider animation (increment 4/11)
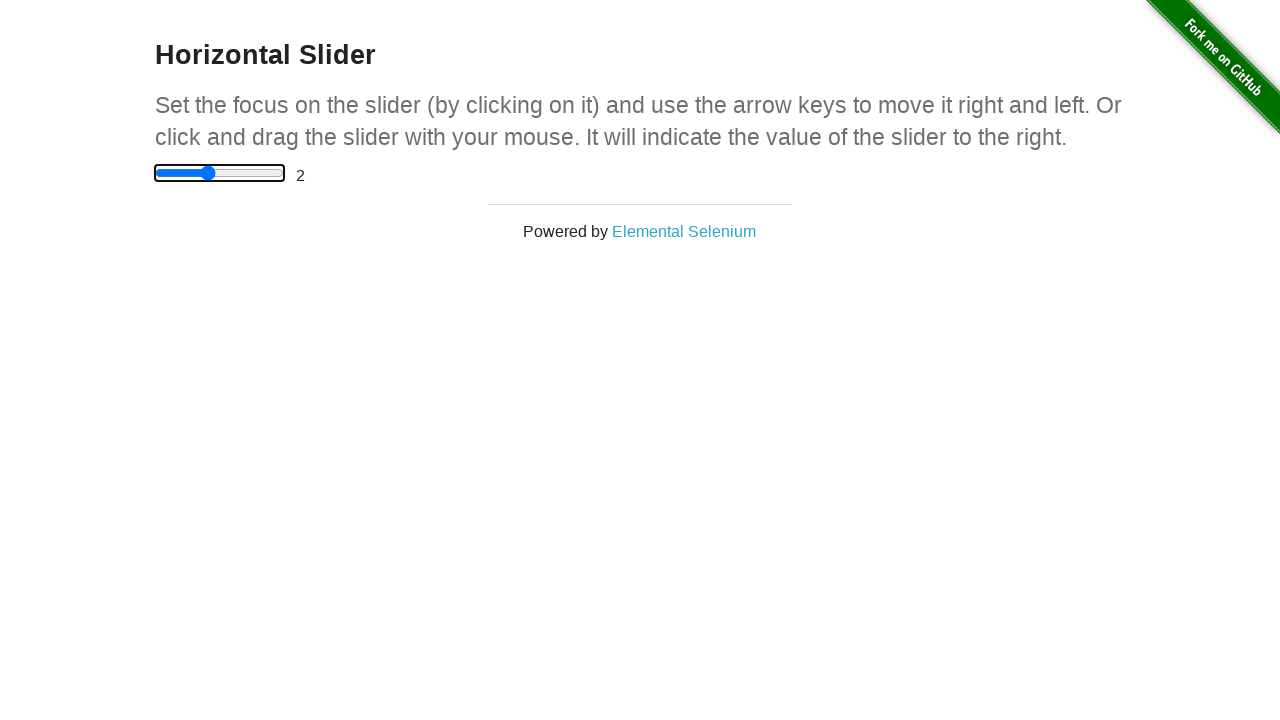

Pressed ArrowRight on slider (increment 5/11) on .sliderContainer input
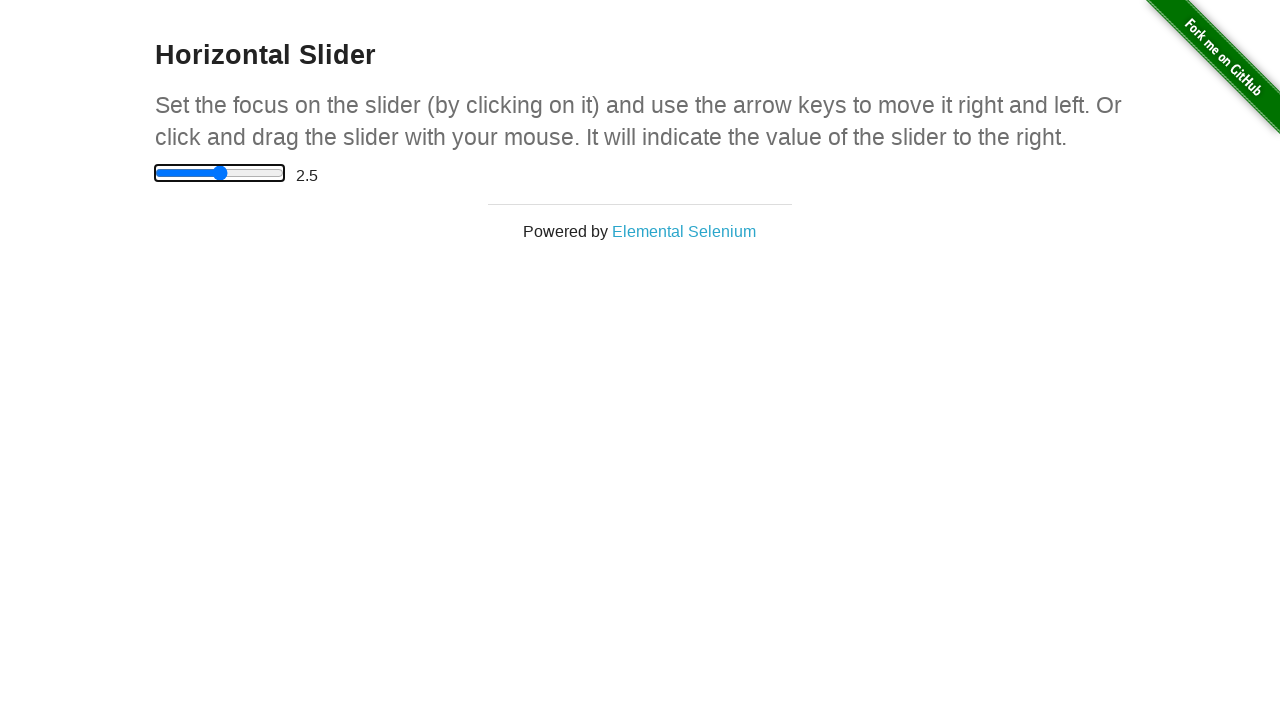

Waited 1 second for slider animation (increment 5/11)
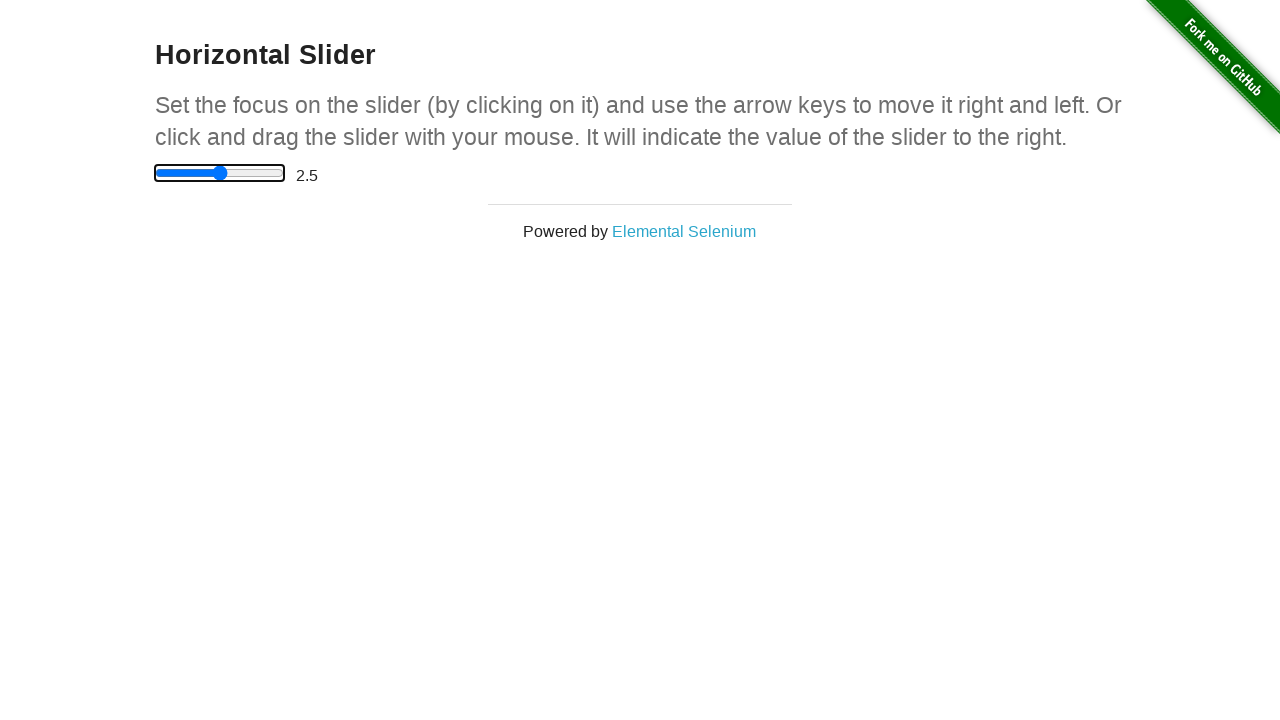

Pressed ArrowRight on slider (increment 6/11) on .sliderContainer input
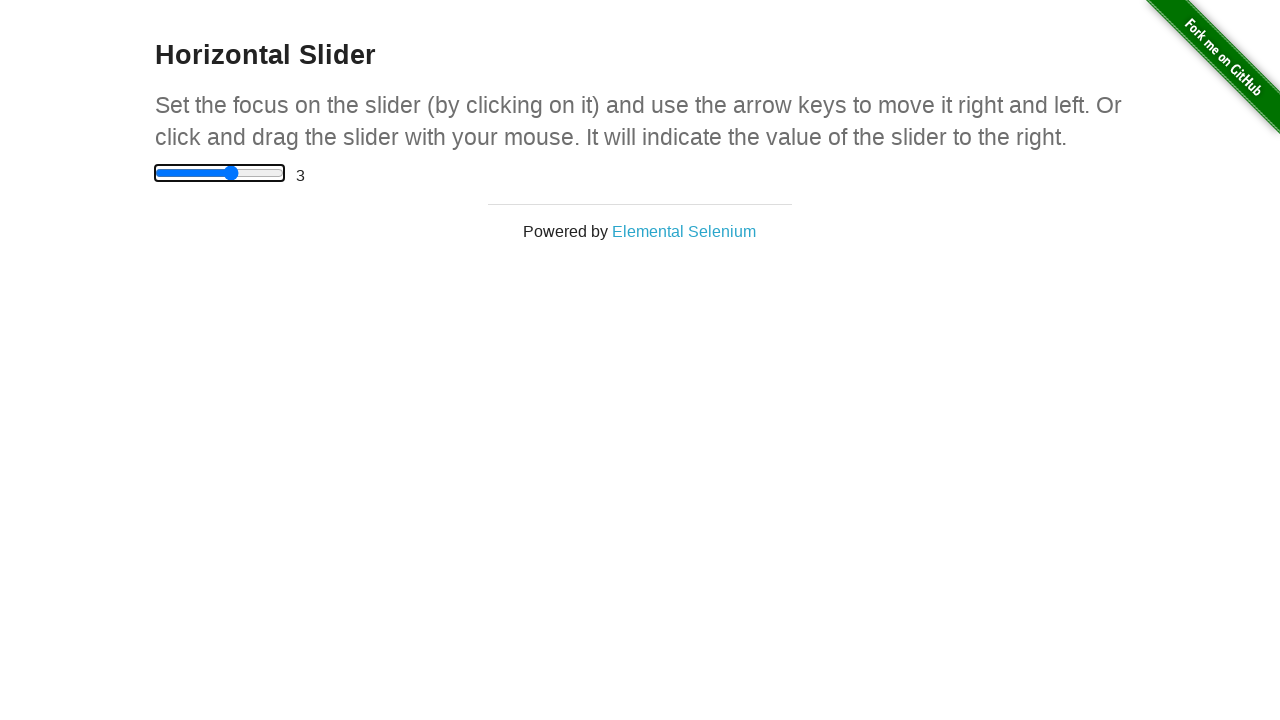

Waited 1 second for slider animation (increment 6/11)
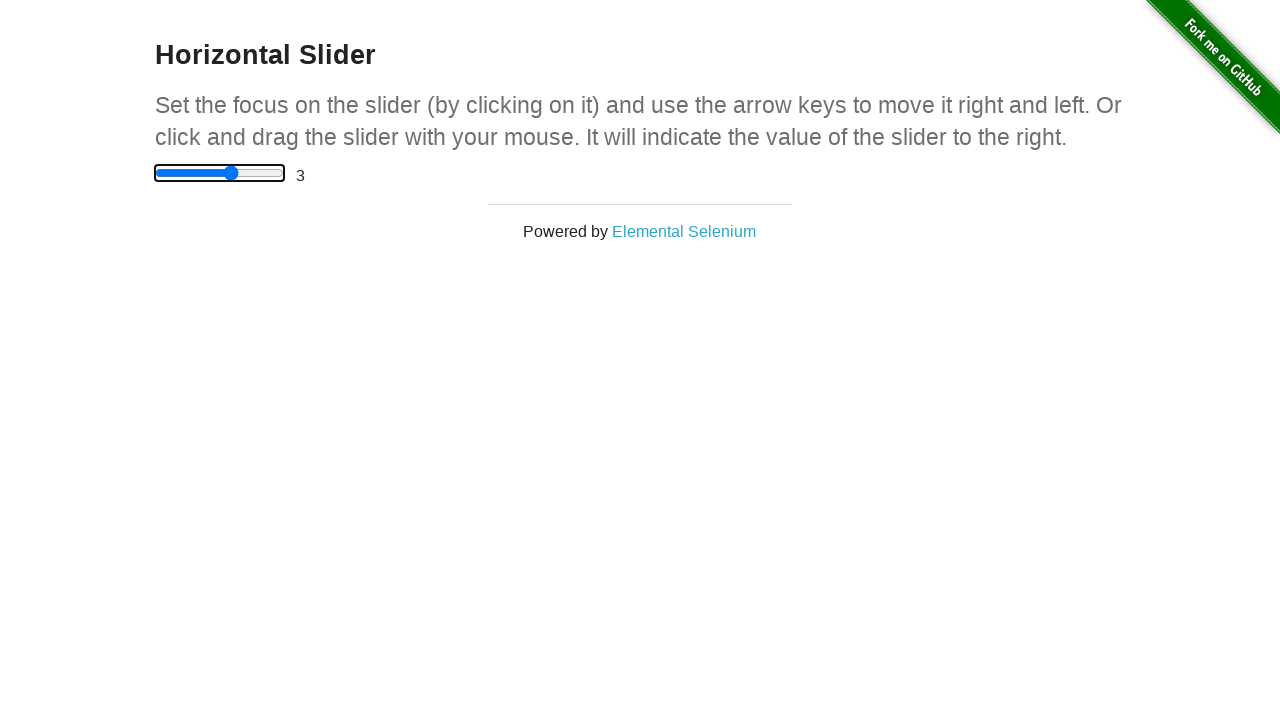

Pressed ArrowRight on slider (increment 7/11) on .sliderContainer input
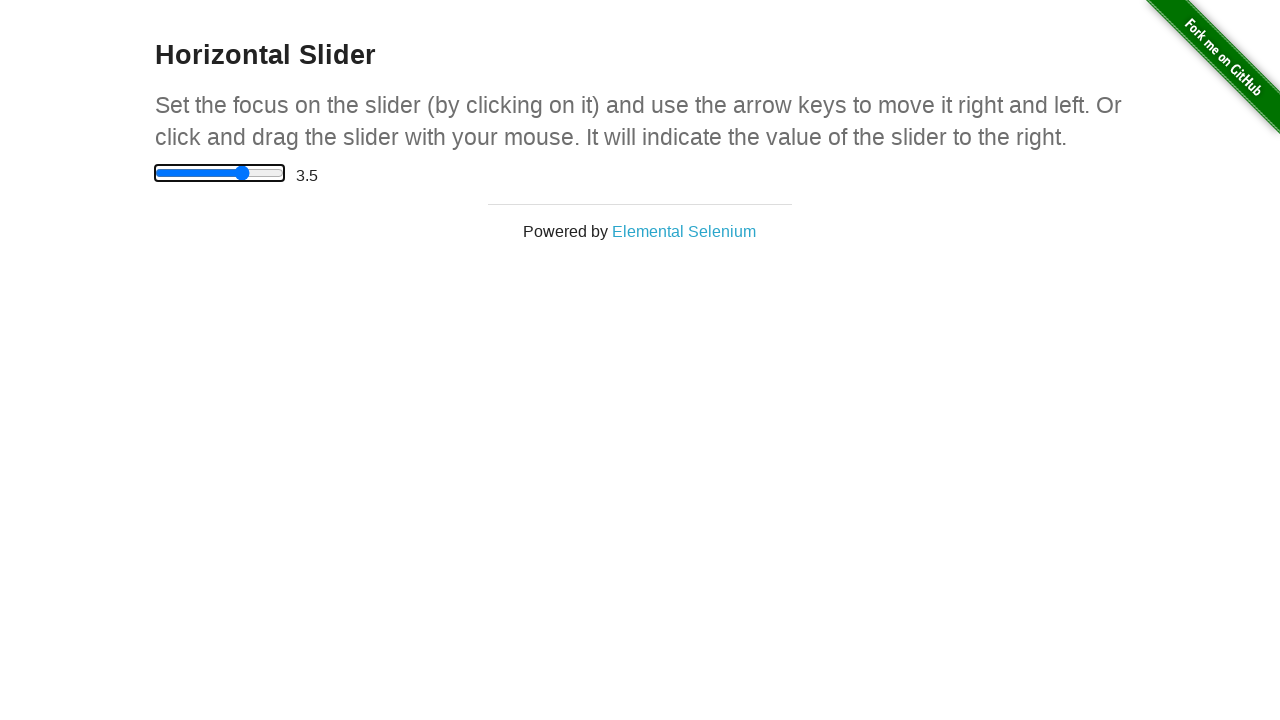

Waited 1 second for slider animation (increment 7/11)
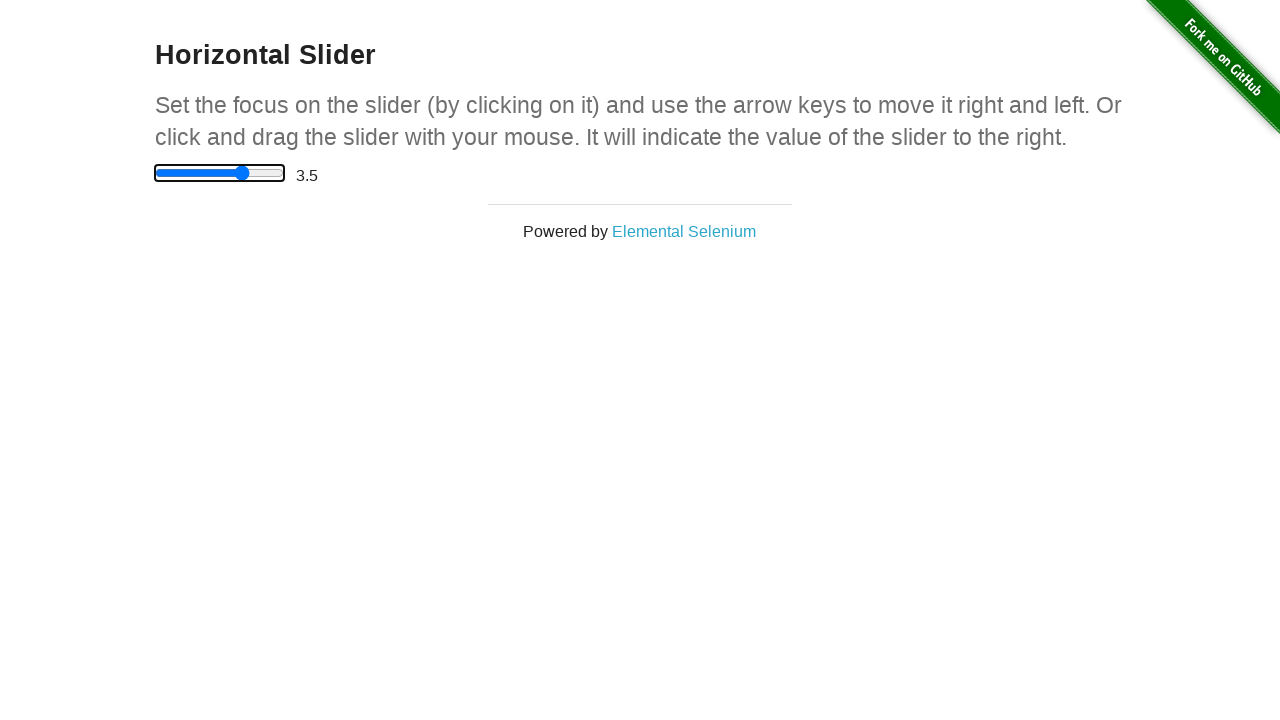

Pressed ArrowRight on slider (increment 8/11) on .sliderContainer input
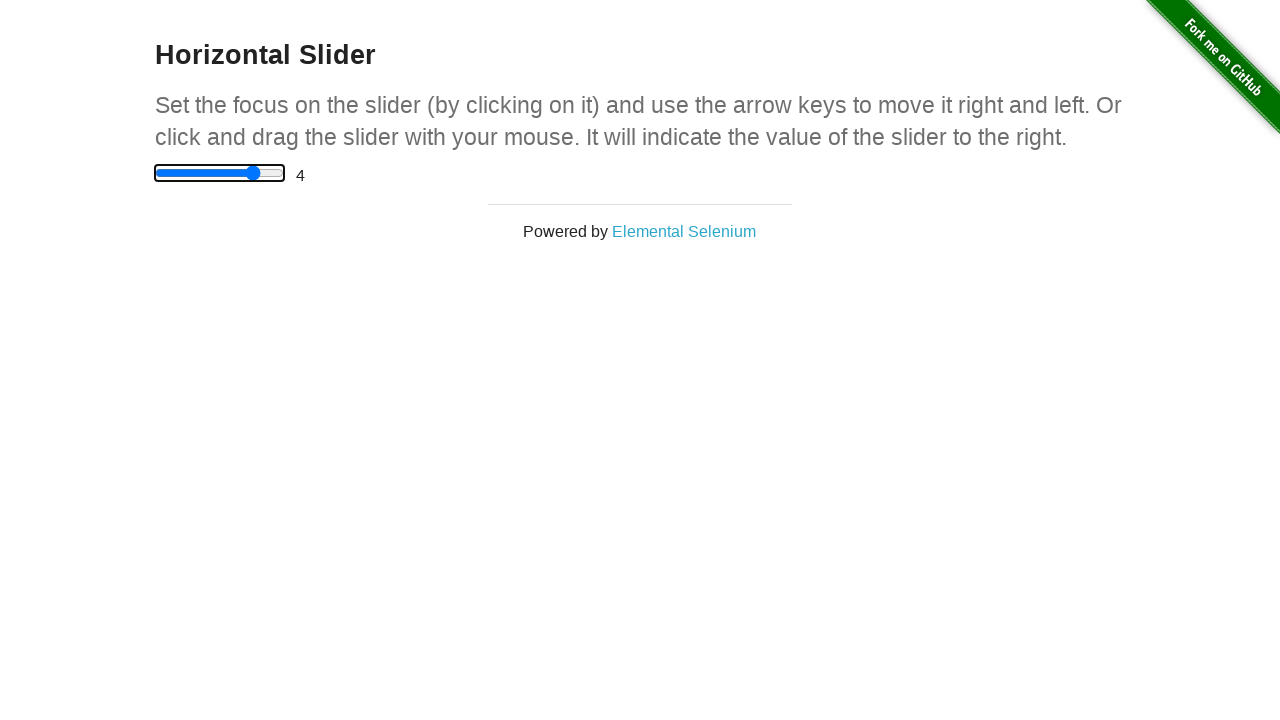

Waited 1 second for slider animation (increment 8/11)
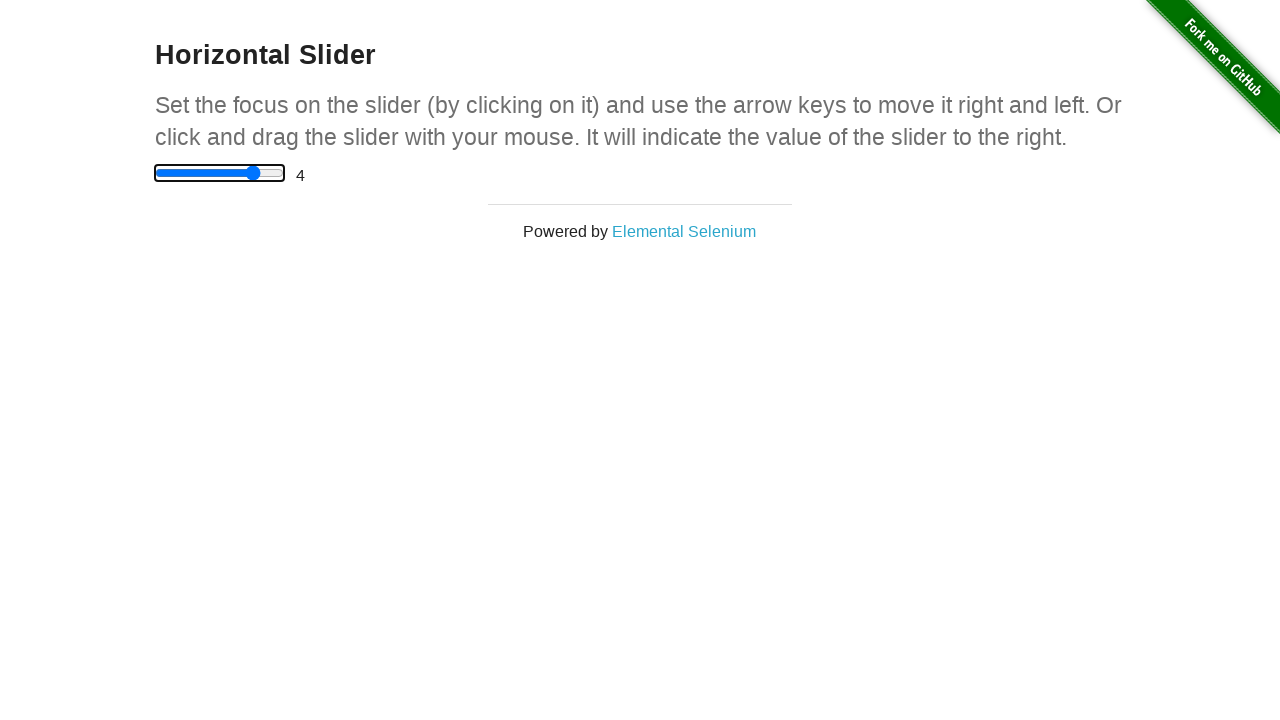

Pressed ArrowRight on slider (increment 9/11) on .sliderContainer input
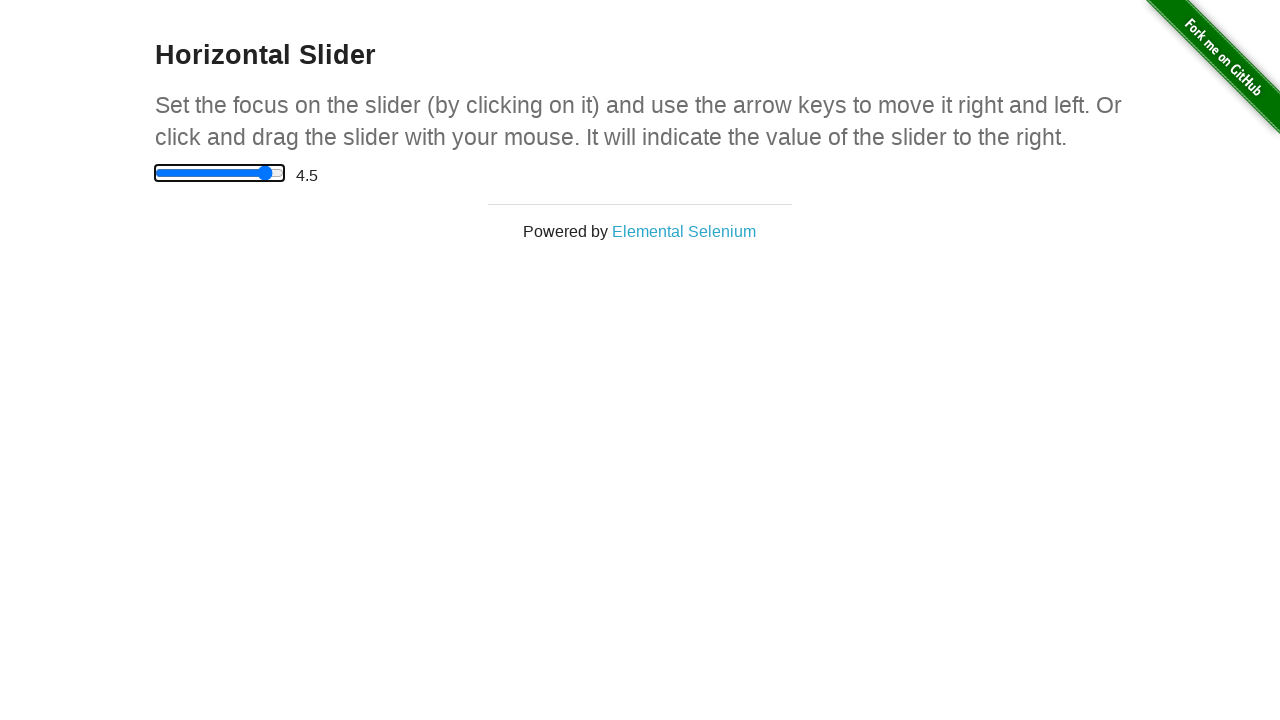

Waited 1 second for slider animation (increment 9/11)
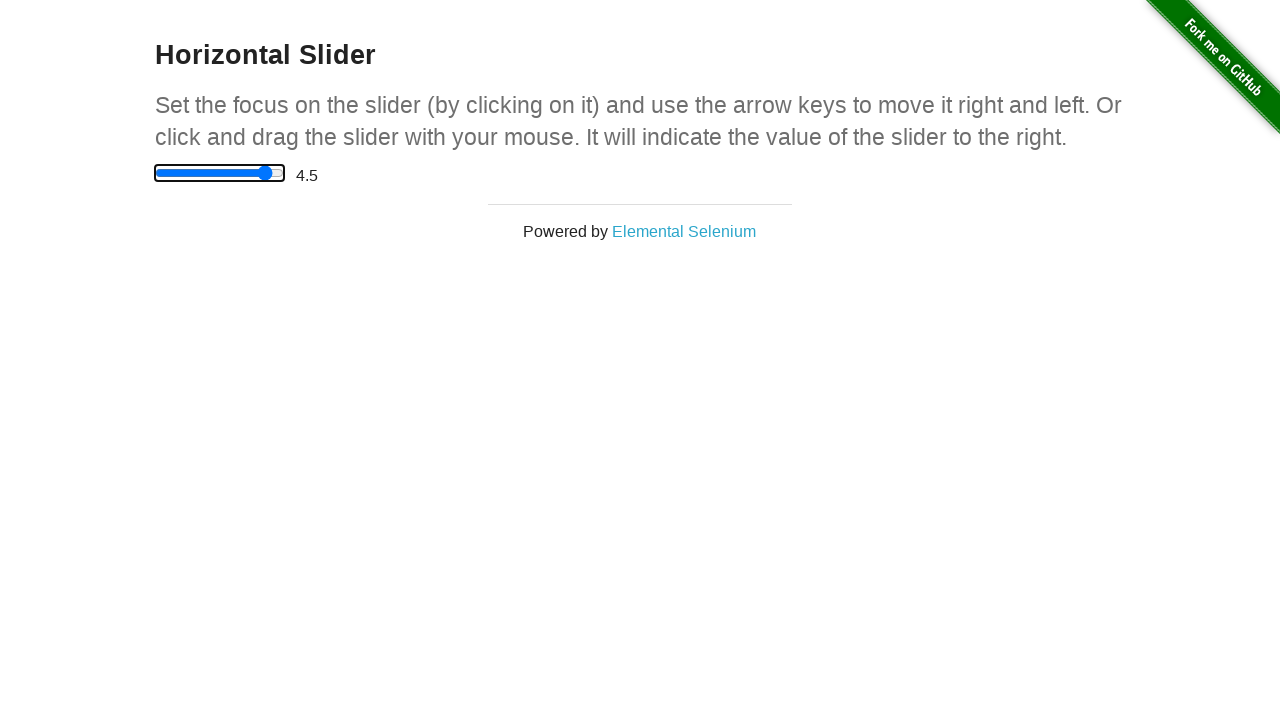

Pressed ArrowRight on slider (increment 10/11) on .sliderContainer input
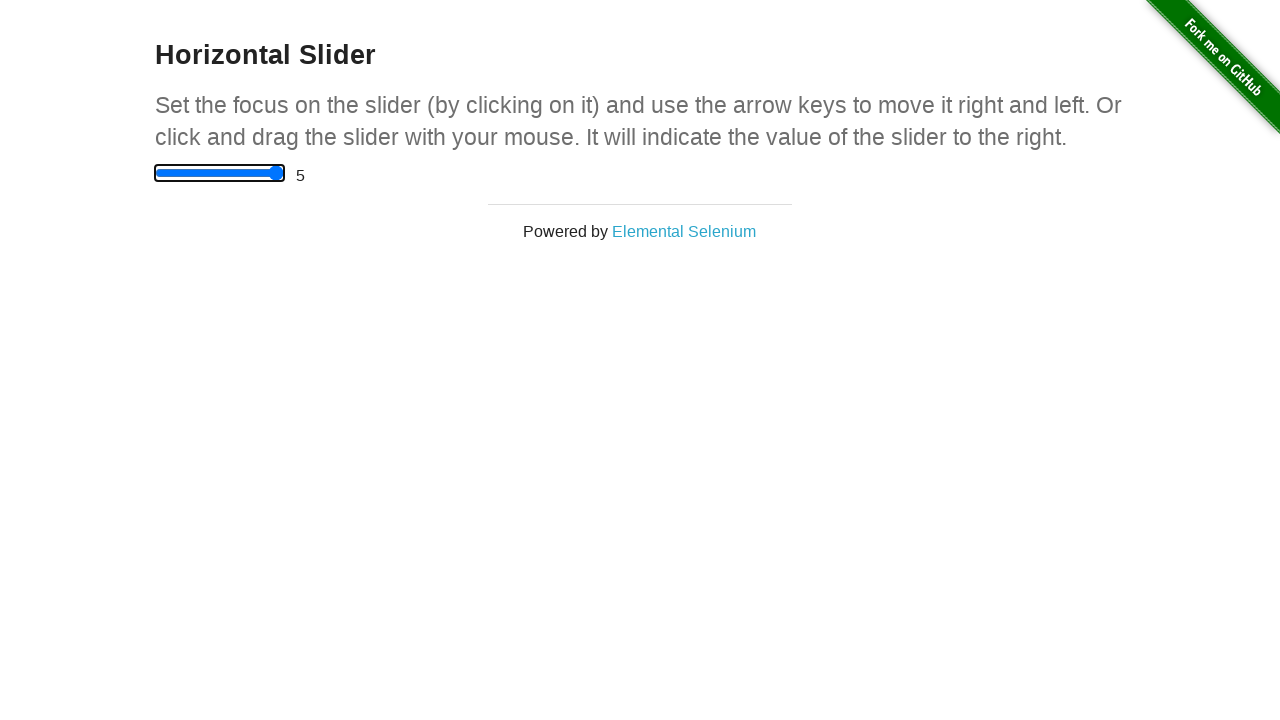

Waited 1 second for slider animation (increment 10/11)
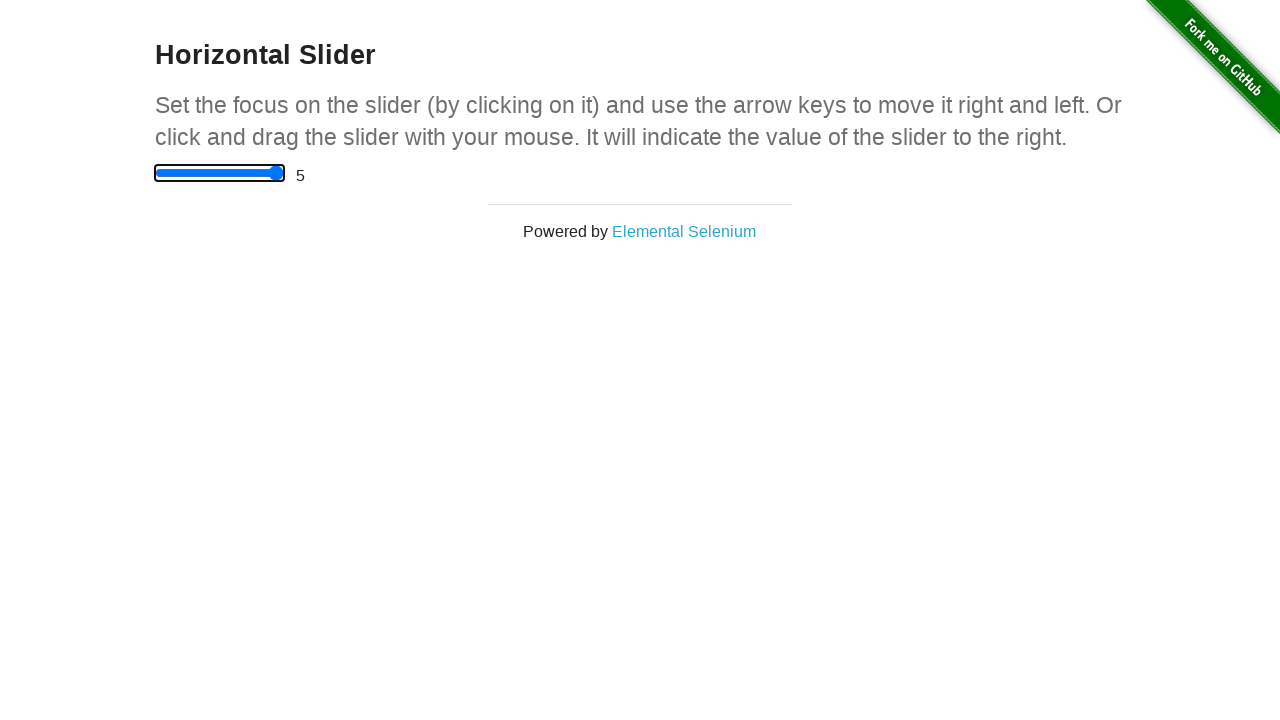

Pressed ArrowRight on slider (increment 11/11) on .sliderContainer input
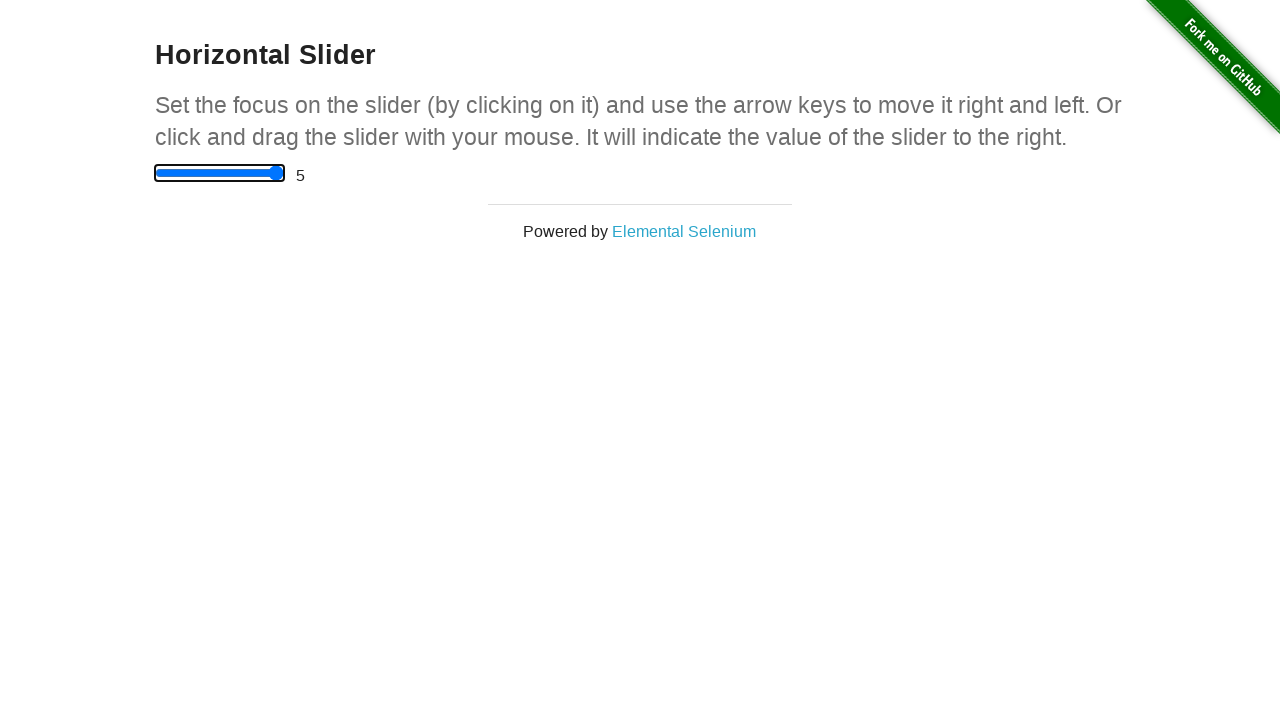

Waited 1 second for slider animation (increment 11/11)
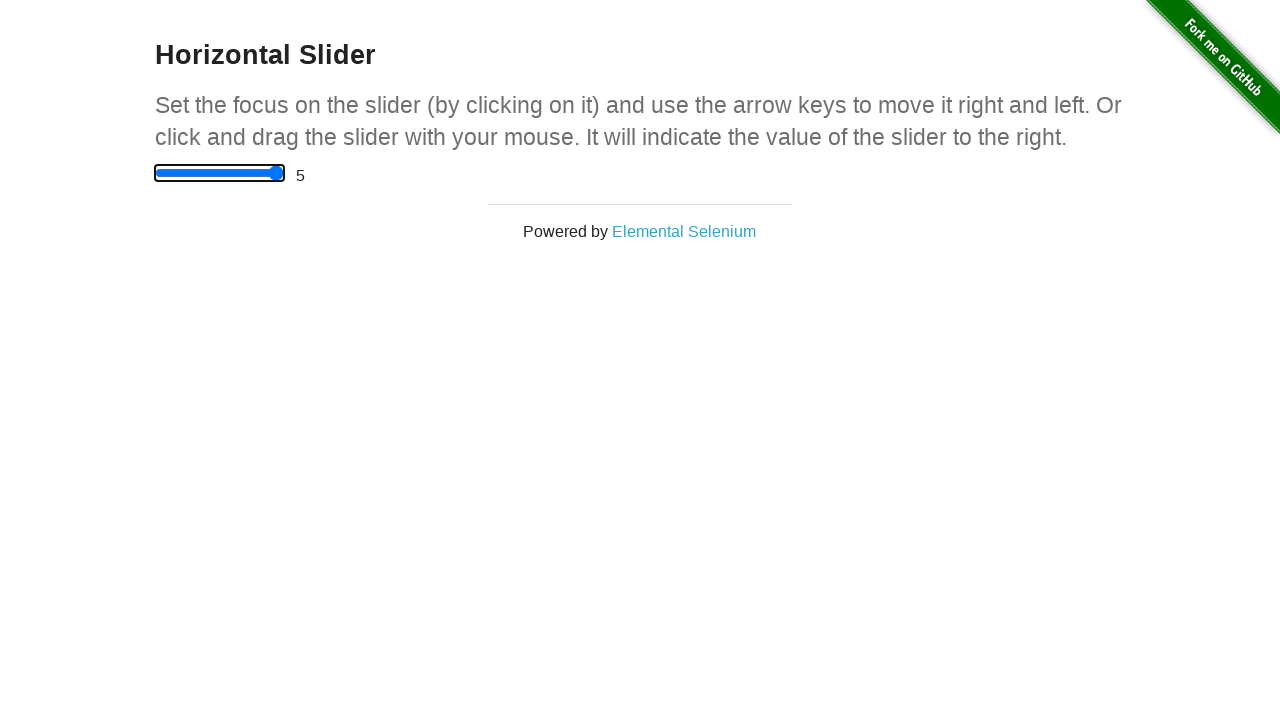

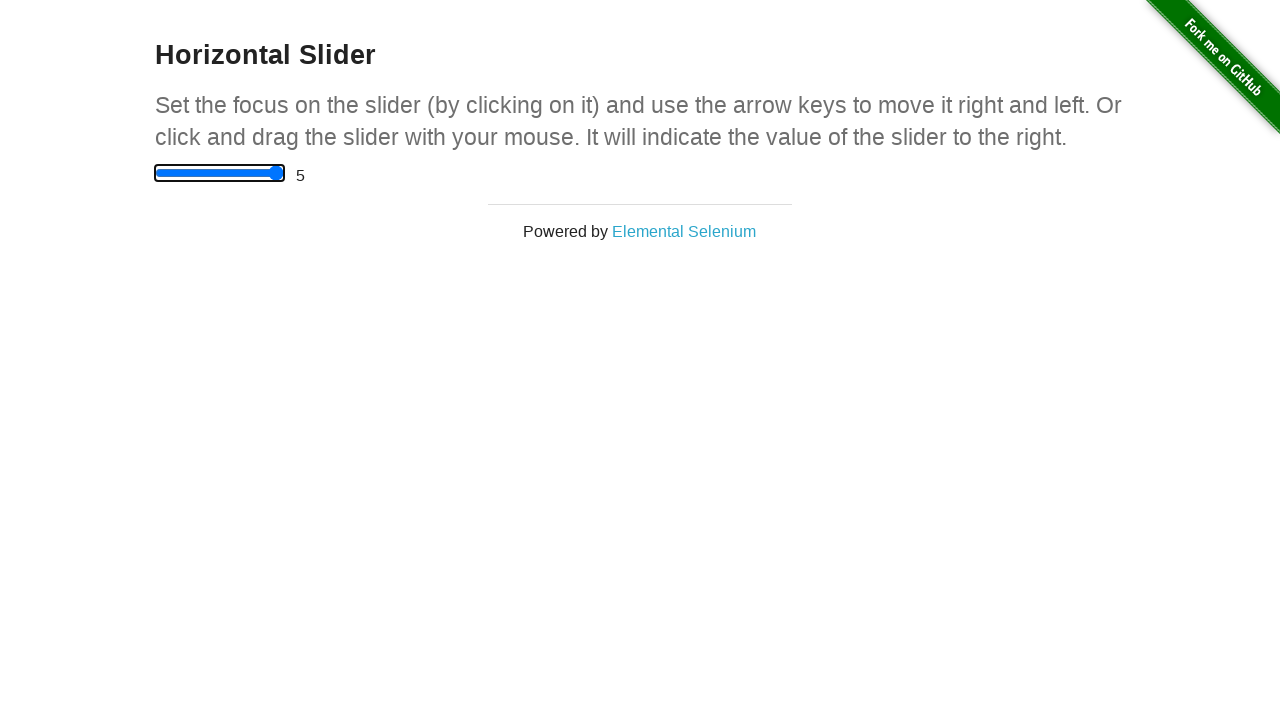